Tests the contact form by filling in name, email, message fields, solving the captcha math question, and submitting the form

Starting URL: https://ultimateqa.com/complicated-page

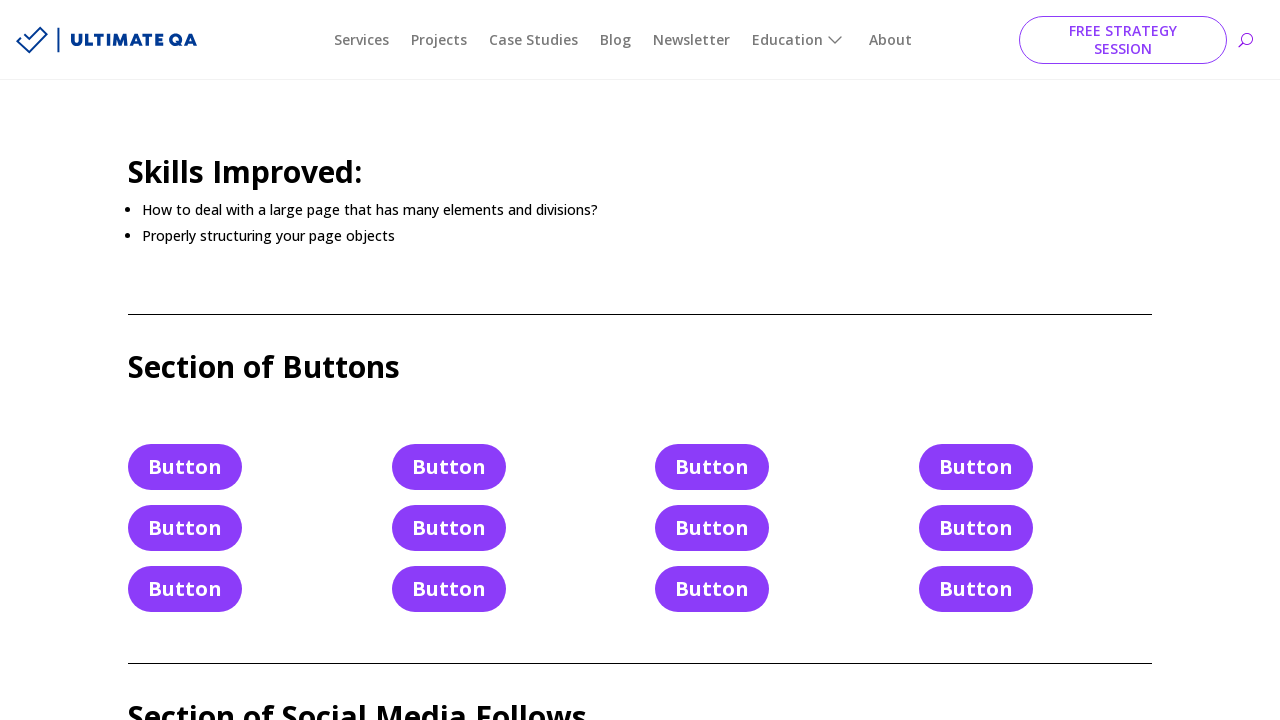

Contact form loaded and selector found
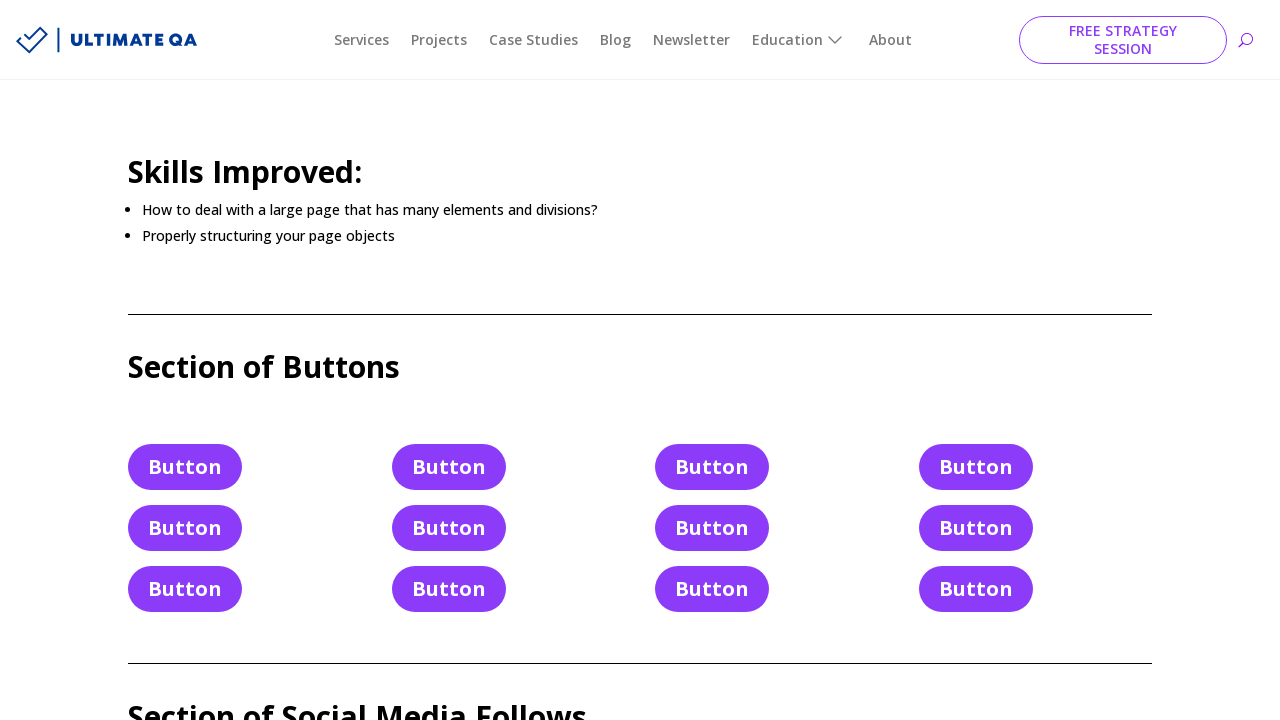

Retrieved captcha question text
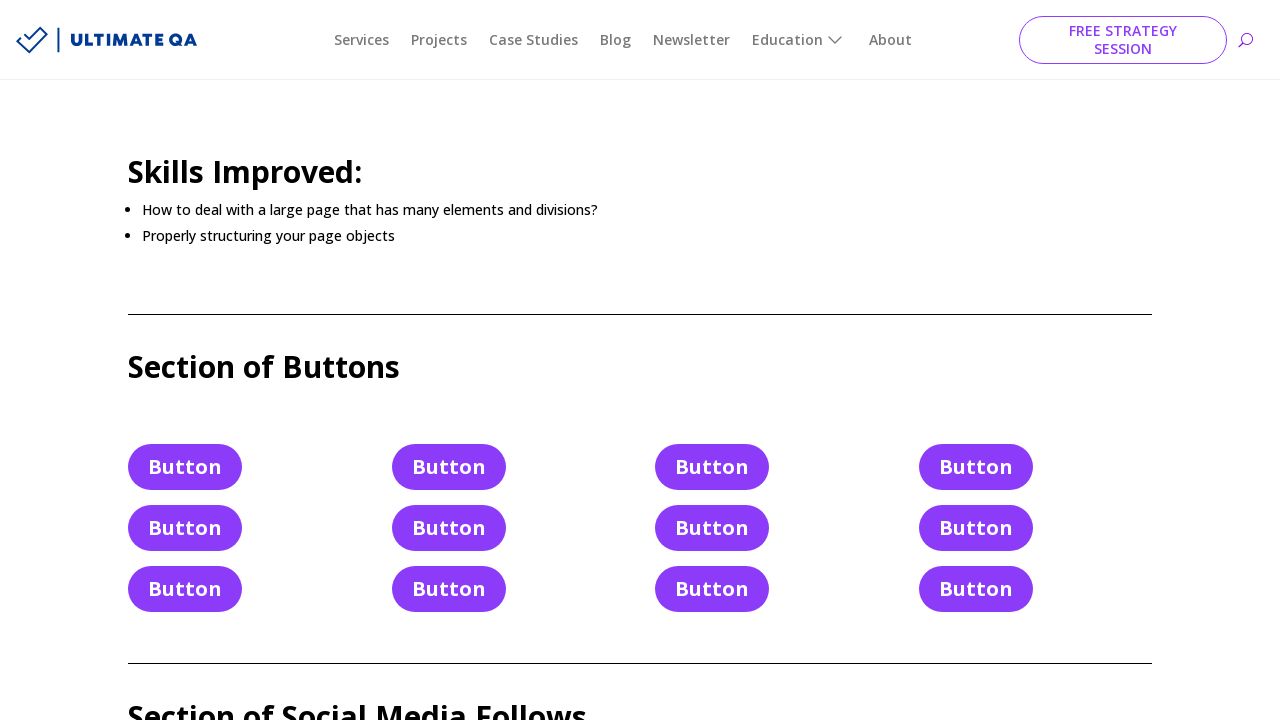

Calculated captcha answer: 26
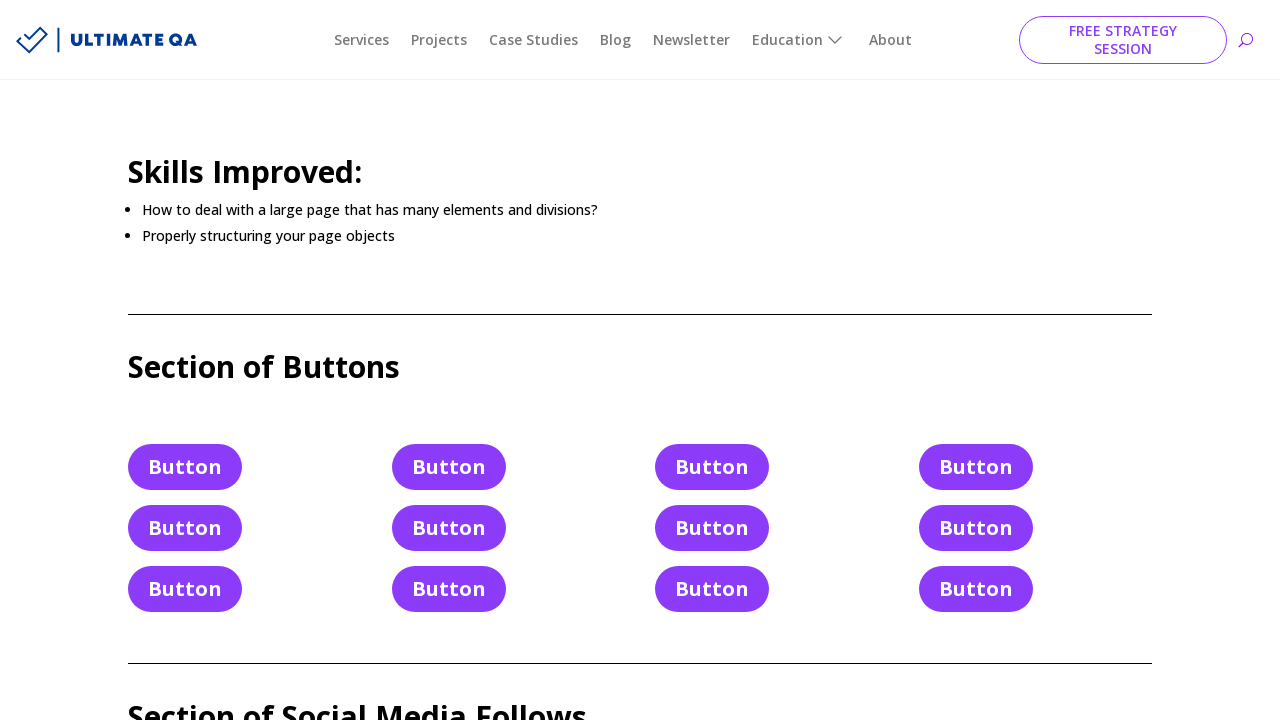

Filled name field with 'Marcus Thompson' on #et_pb_contact_form_0 input[placeholder='Name']
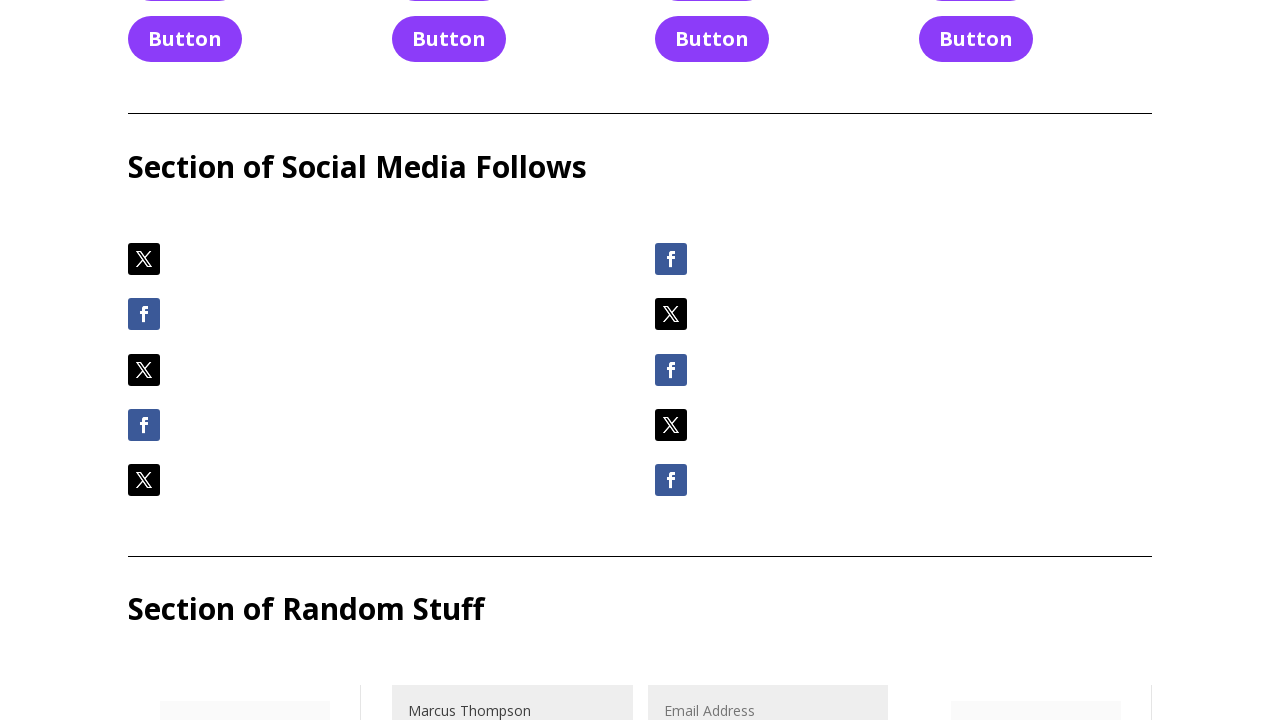

Filled email field with 'marcus.thompson@testmail.com' on #et_pb_contact_form_0 input[placeholder='Email Address']
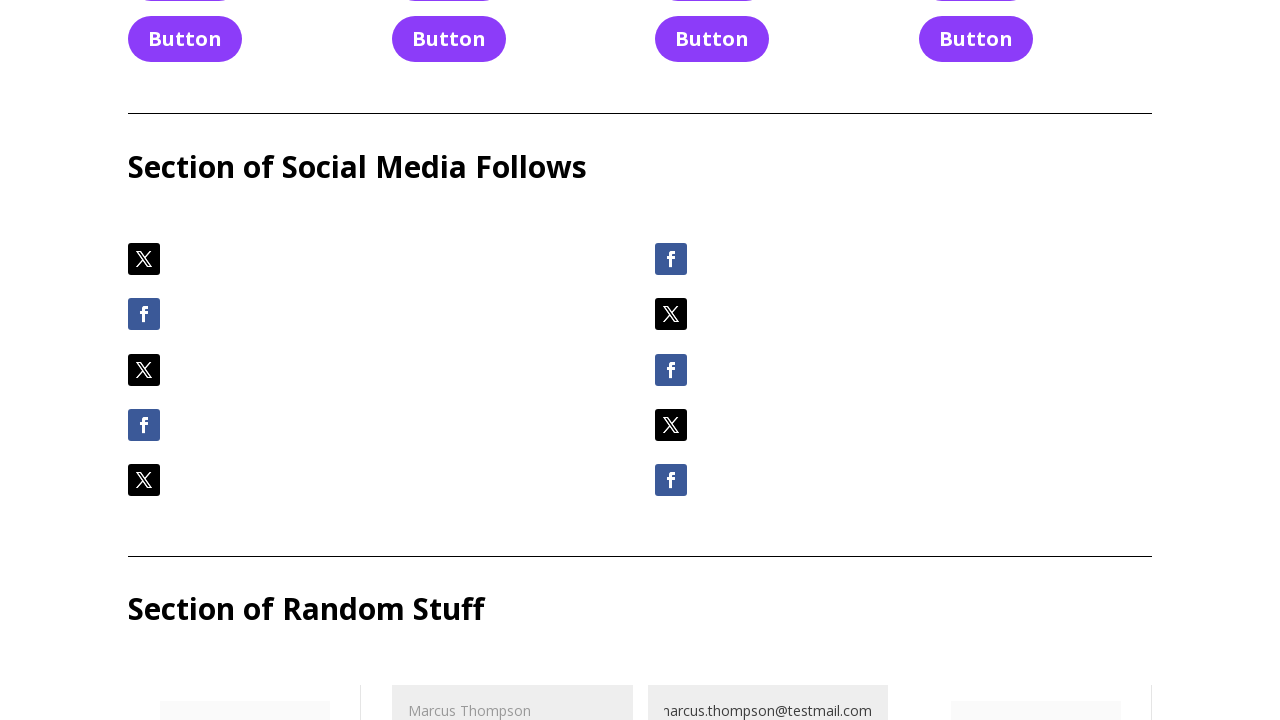

Filled message field with test message on #et_pb_contact_form_0 textarea[placeholder='Message'], #et_pb_contact_form_0 inp
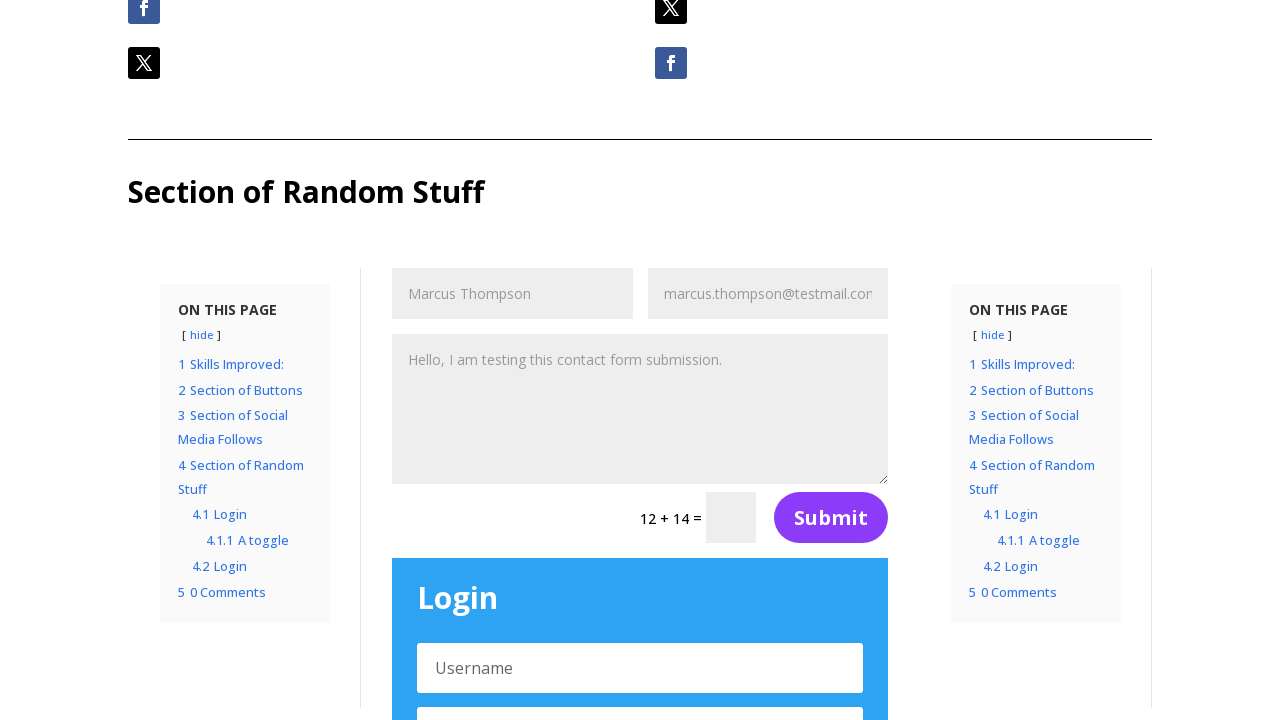

Filled captcha field with answer '26' on #et_pb_contact_form_0 input.et_pb_contact_captcha
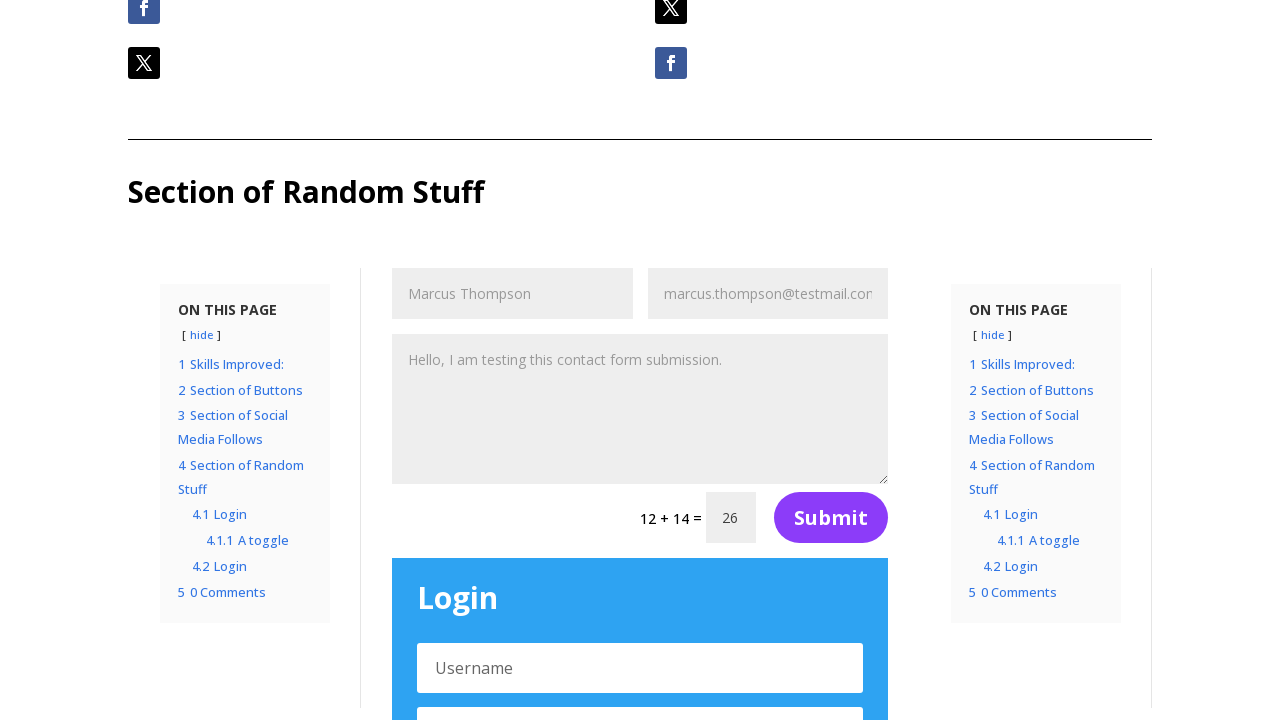

Clicked submit button to submit the contact form at (831, 518) on #et_pb_contact_form_0 button[type='submit']
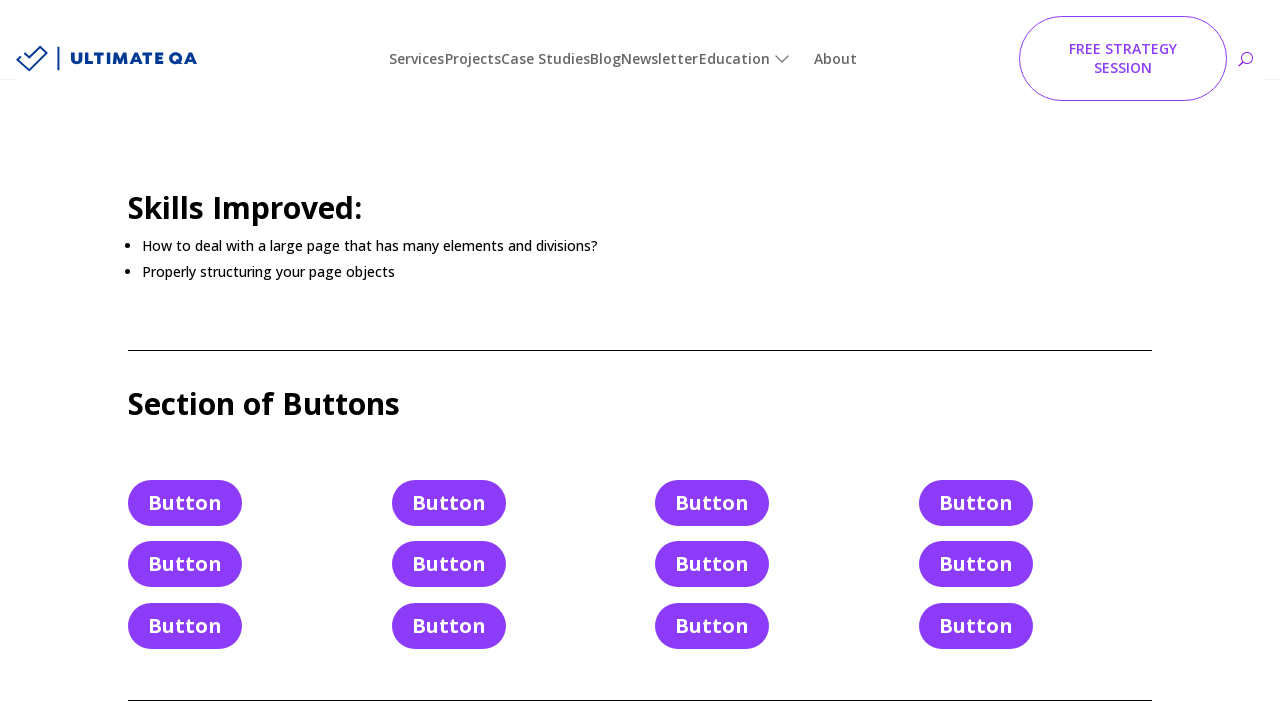

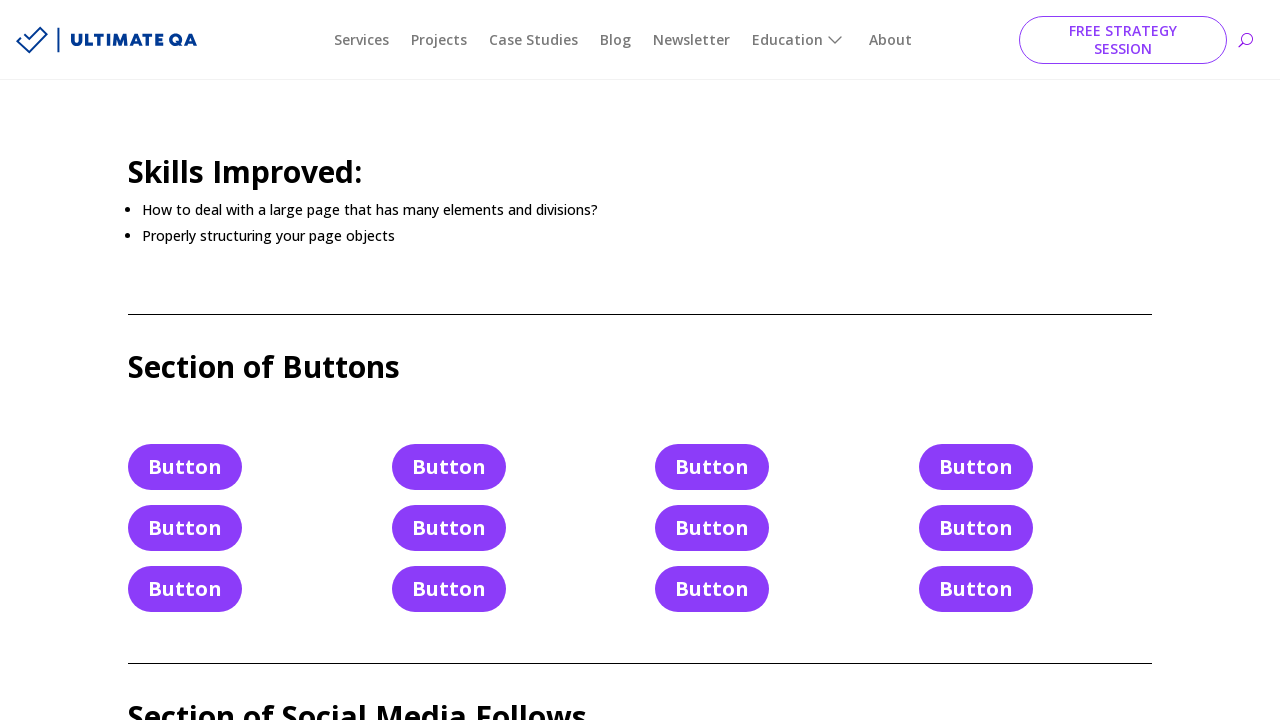